Navigates to the Demoblaze demo e-commerce site and verifies the page loads by maximizing the window

Starting URL: https://www.demoblaze.com/index.html#

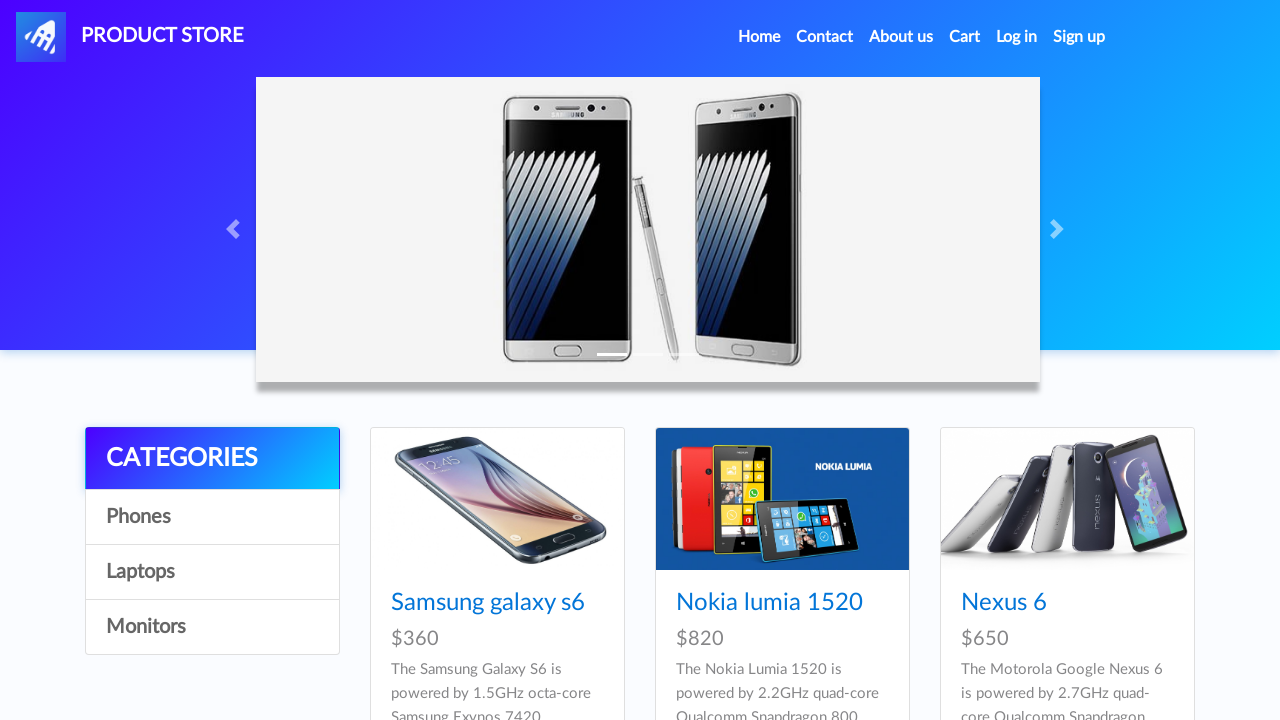

Waited for page to fully load - products container loaded
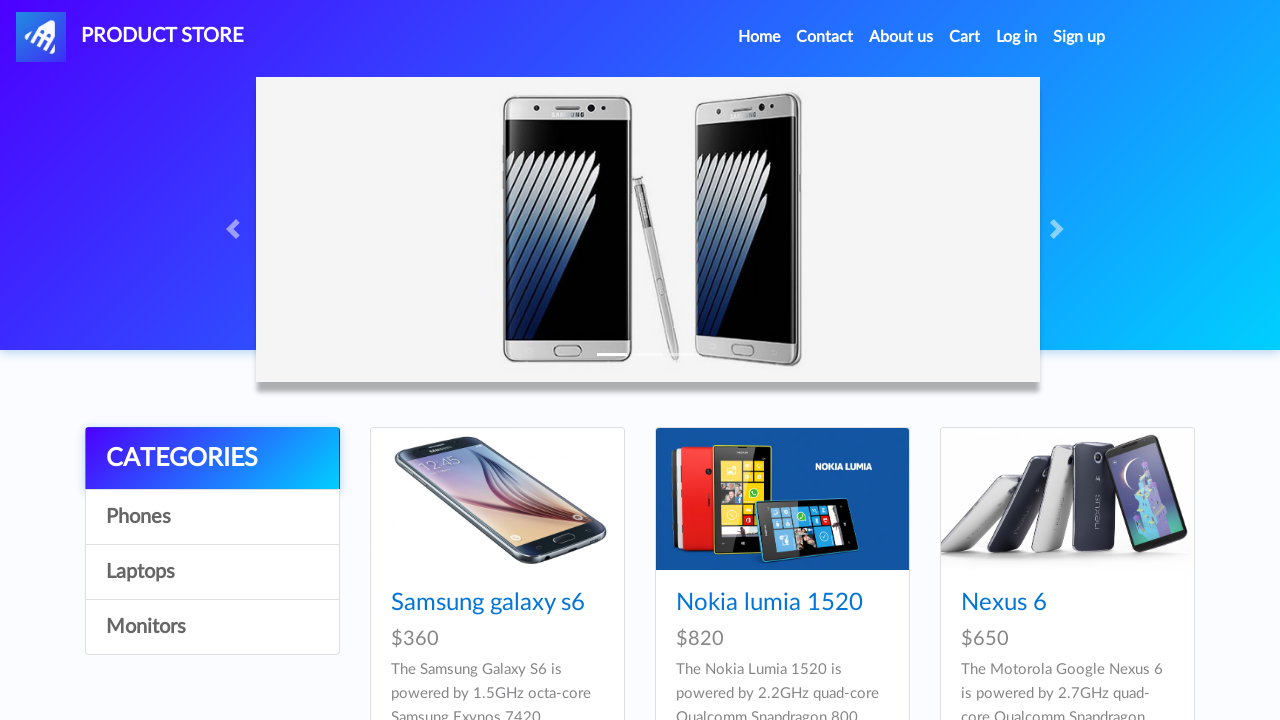

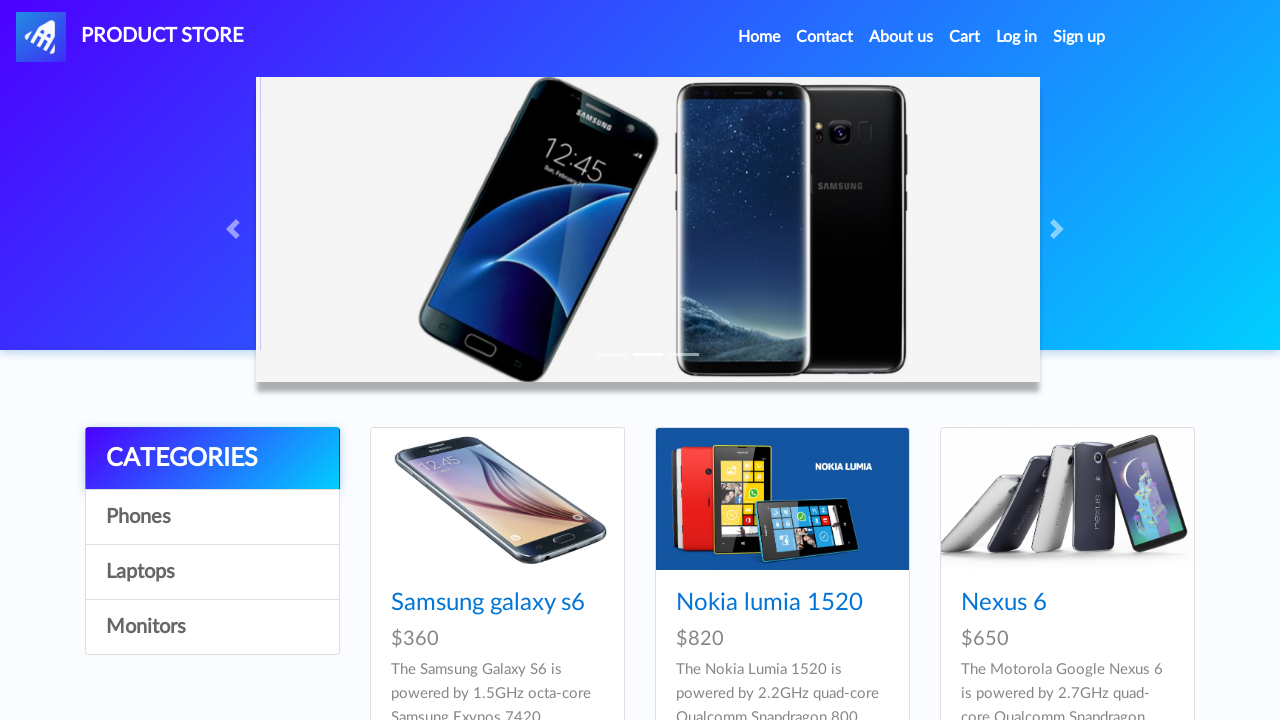